Waits for a price to reach $100, then solves a mathematical challenge by calculating a logarithmic expression and submitting the answer

Starting URL: http://suninjuly.github.io/explicit_wait2.html

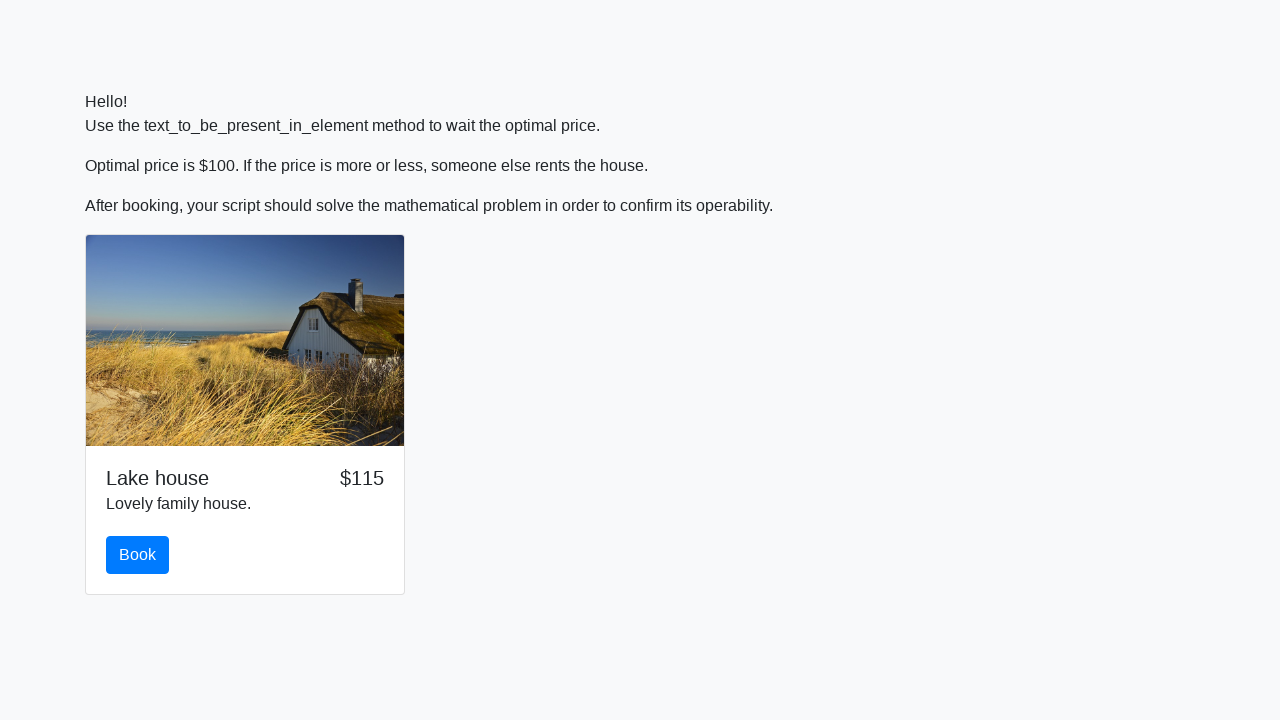

Waited for price to reach $100
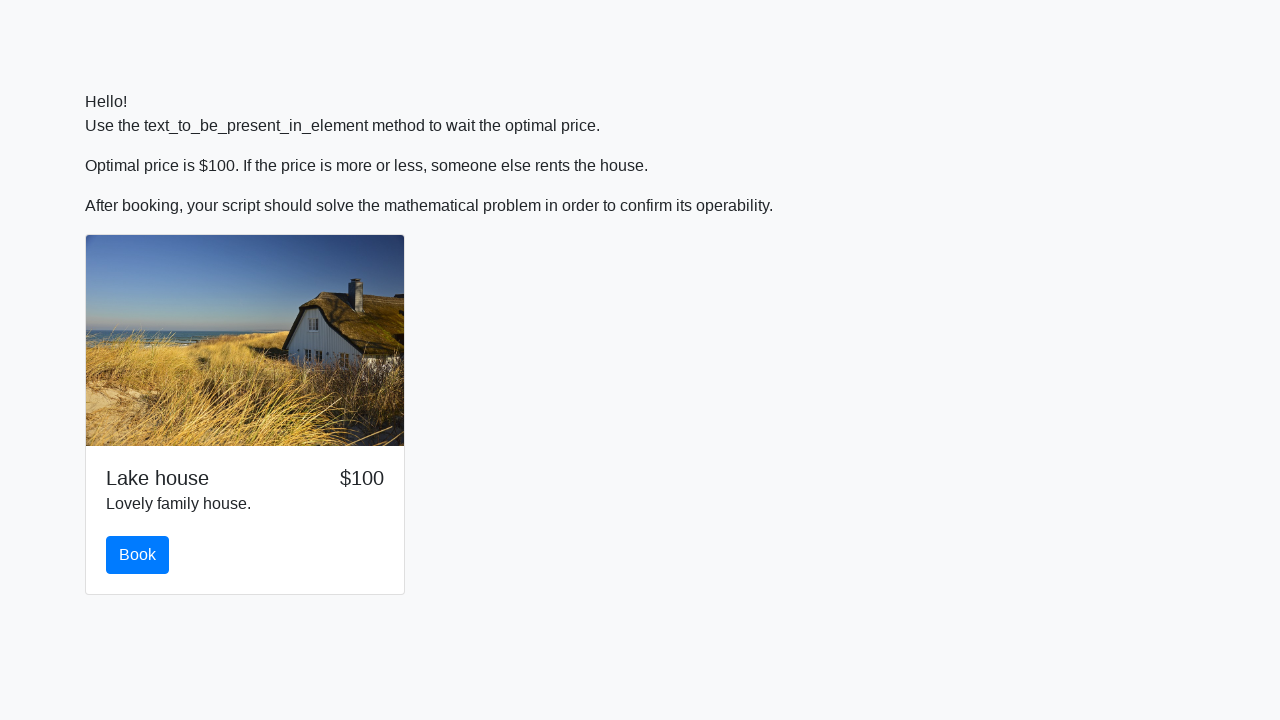

Clicked the book button at (138, 555) on button.btn
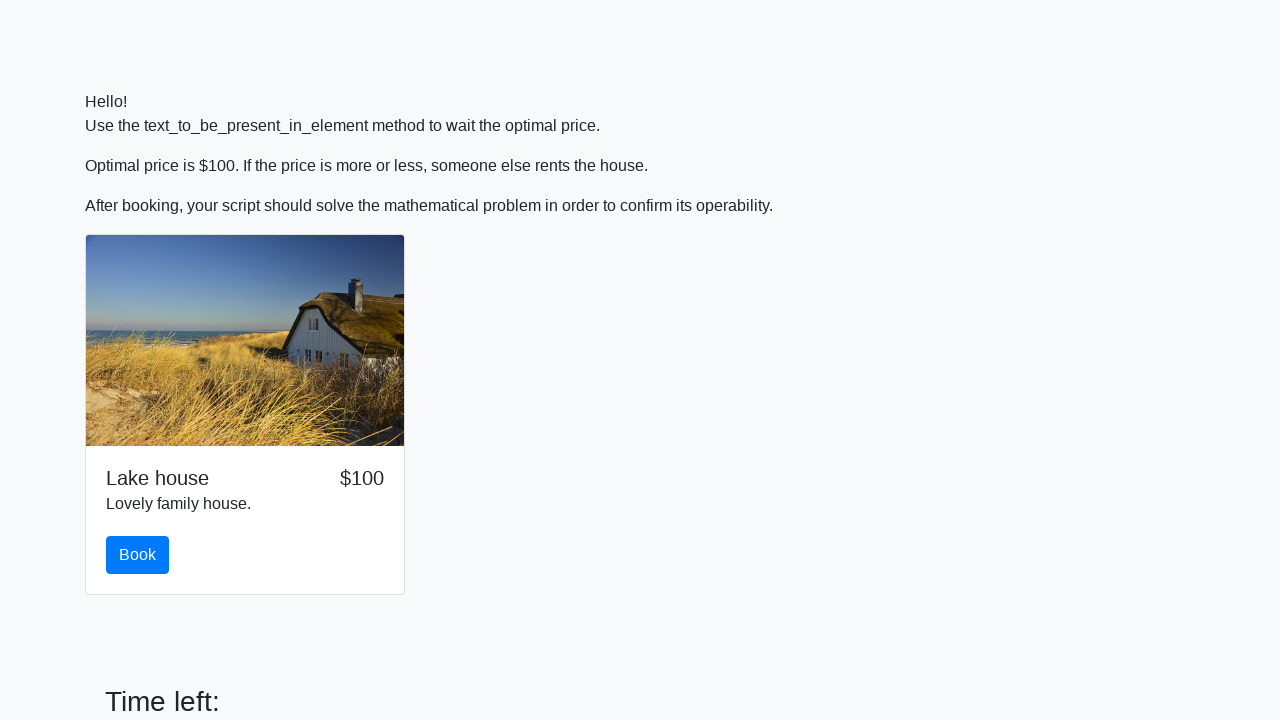

Retrieved input value: 666
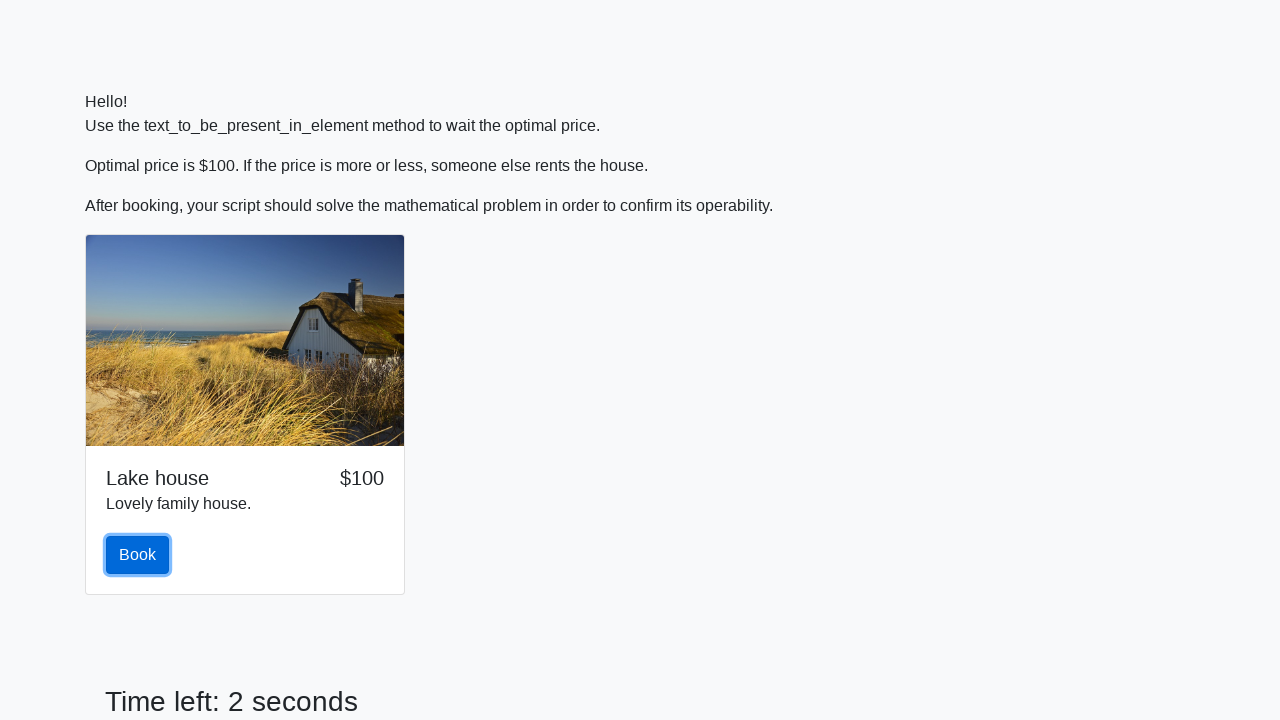

Calculated logarithmic expression result: -1.5525862828956698
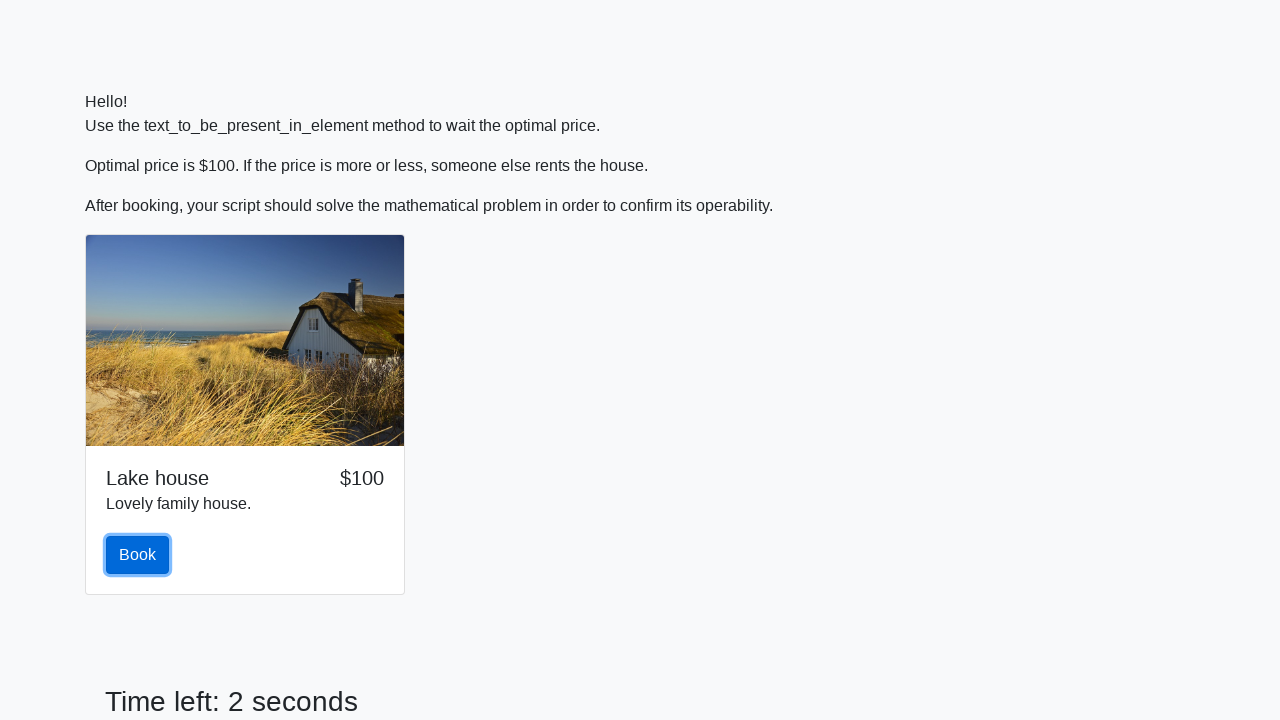

Filled answer field with calculated value on #answer
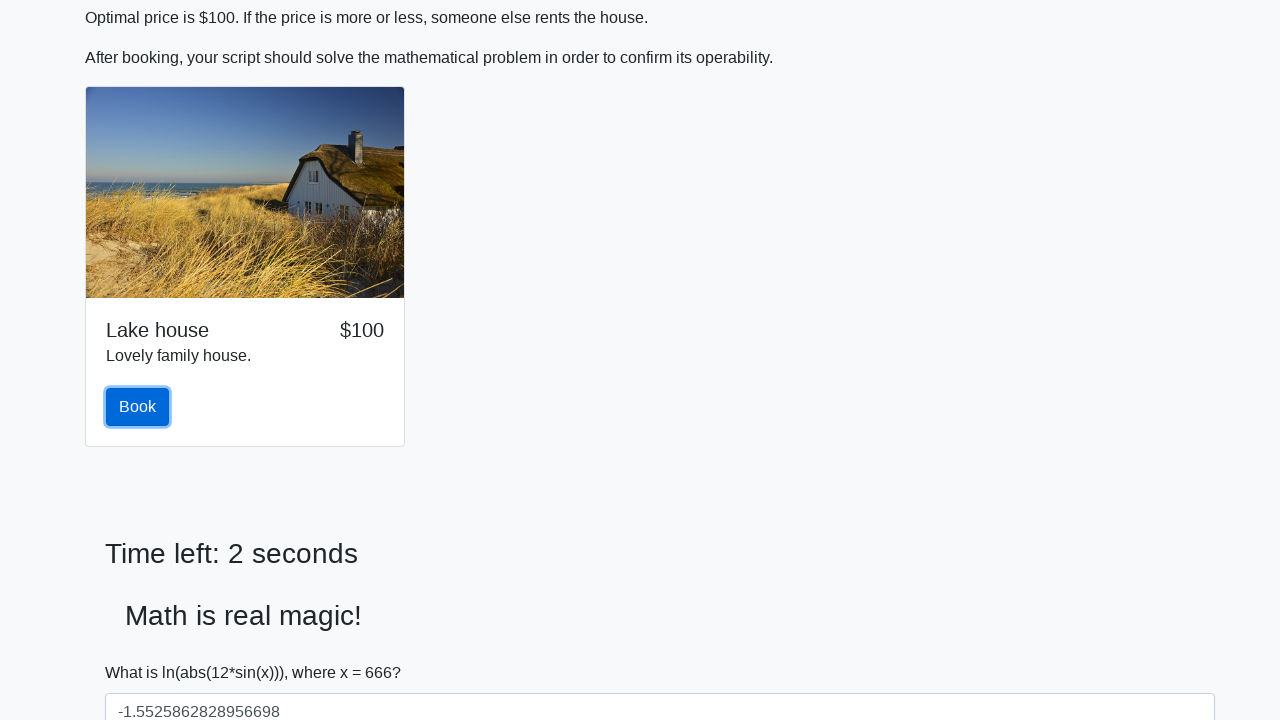

Clicked solve button to submit answer at (143, 651) on #solve
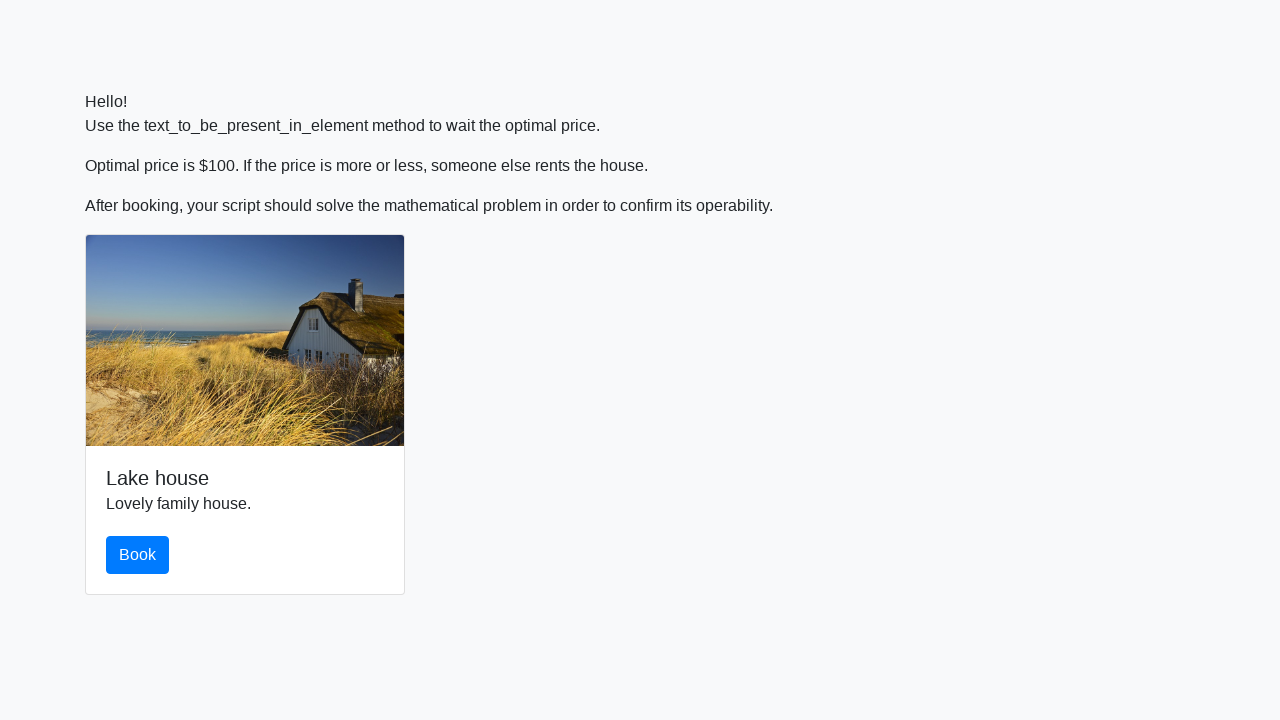

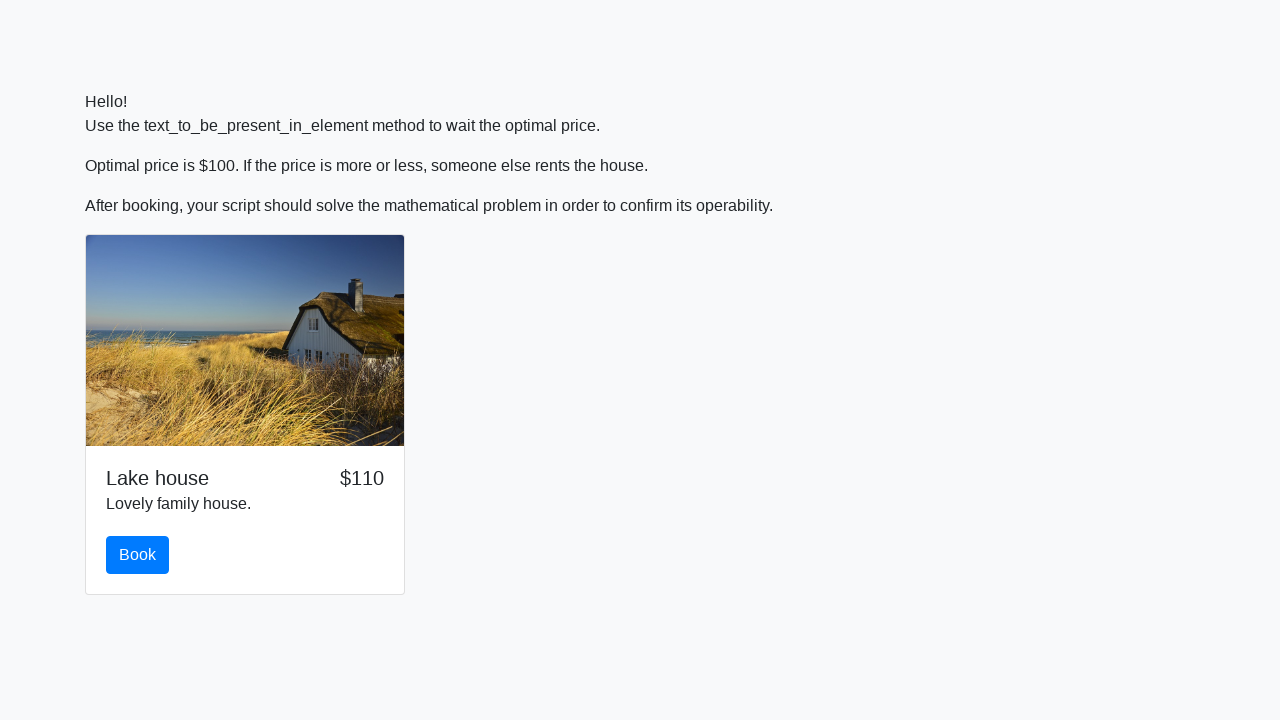